Verifies that the payment section block title displays the expected text "Онлайн пополнение без комиссии"

Starting URL: http://mts.by

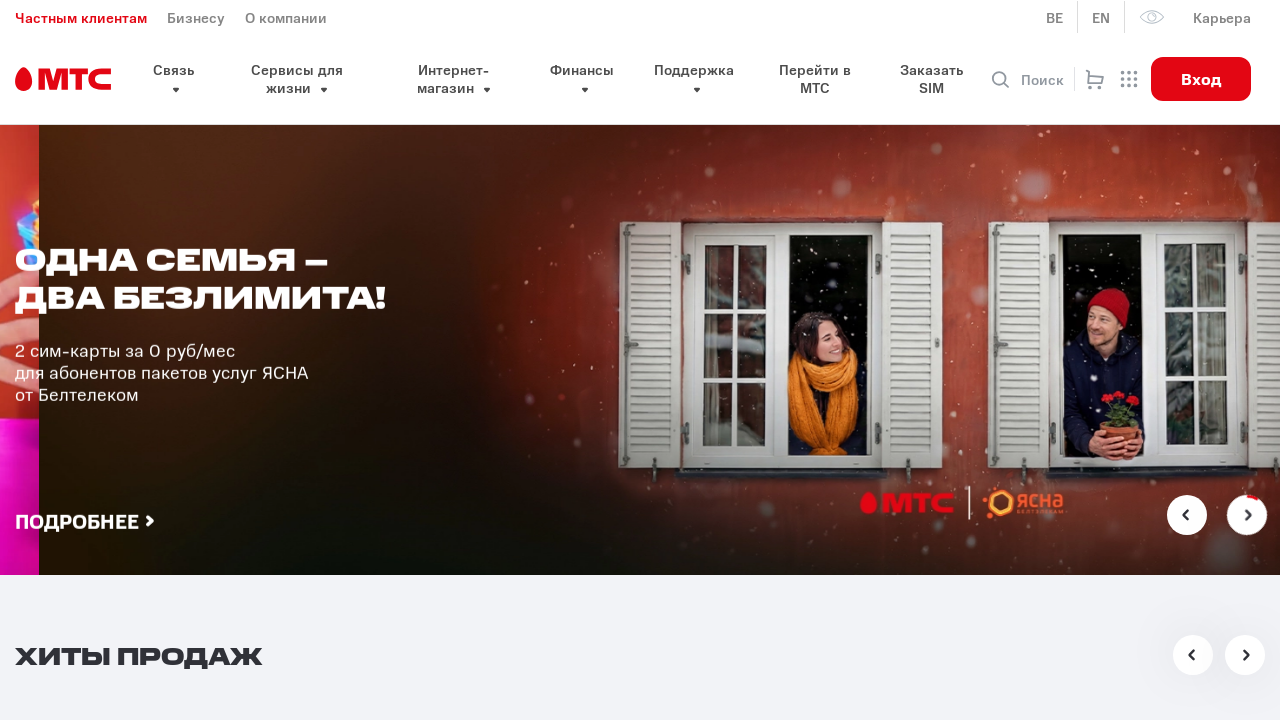

Navigated to http://mts.by
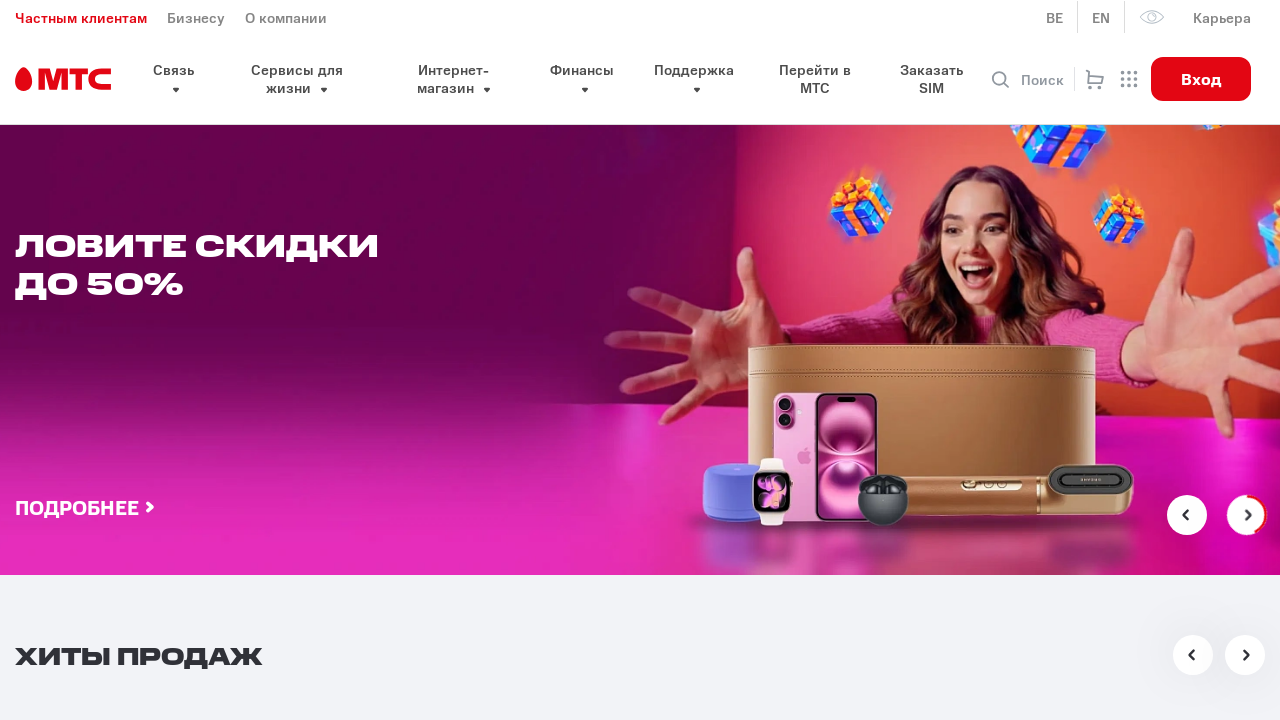

Waited for payment section block title to load
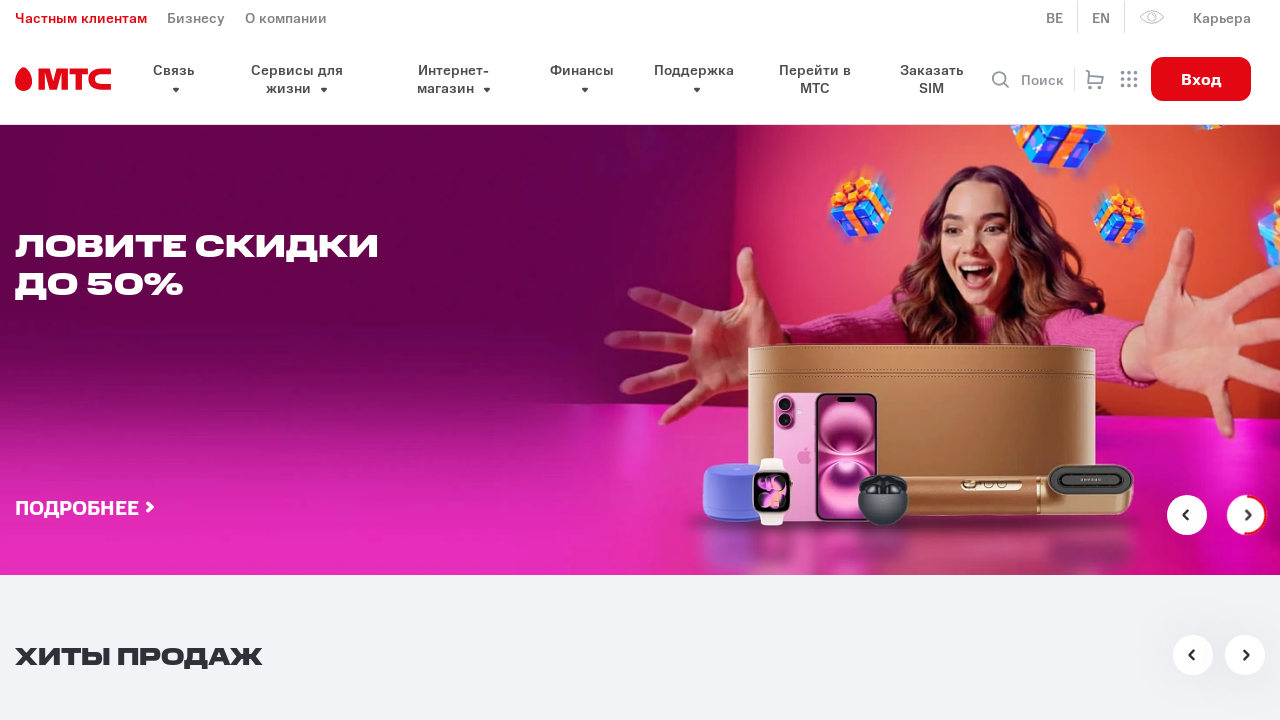

Located payment section block title element
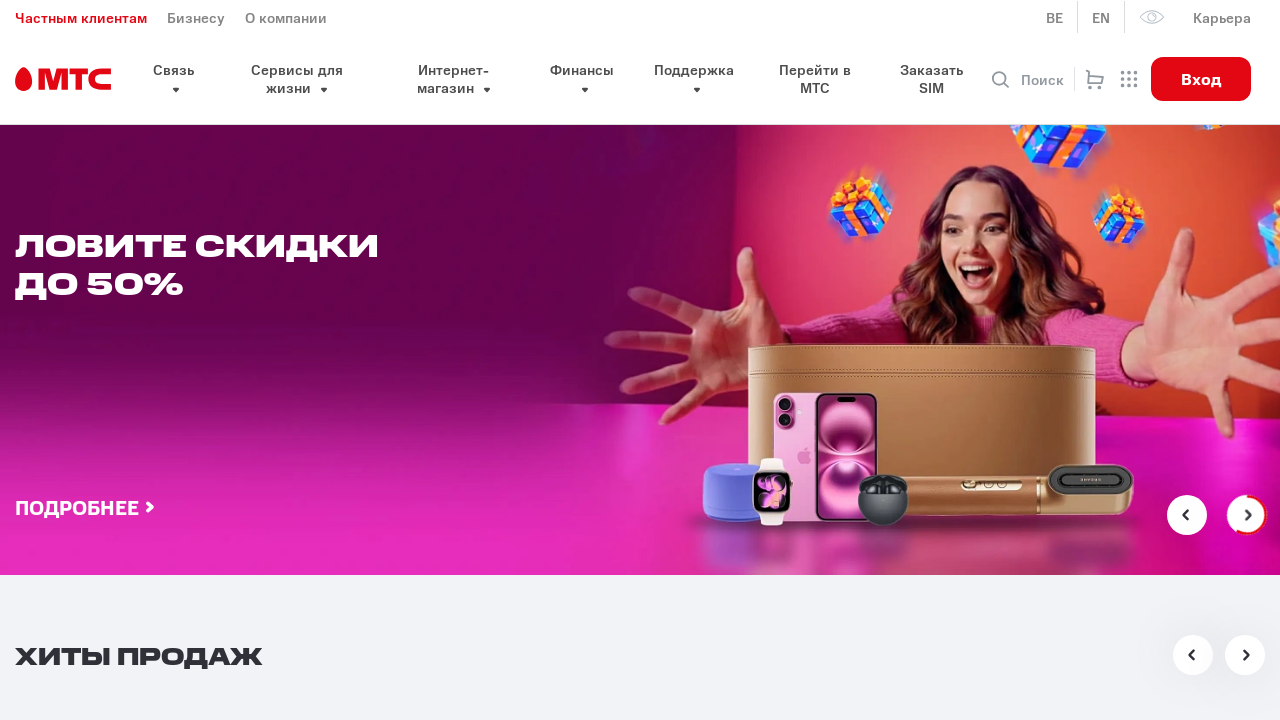

Retrieved block title text: 'Онлайн пополнение без комиссии'
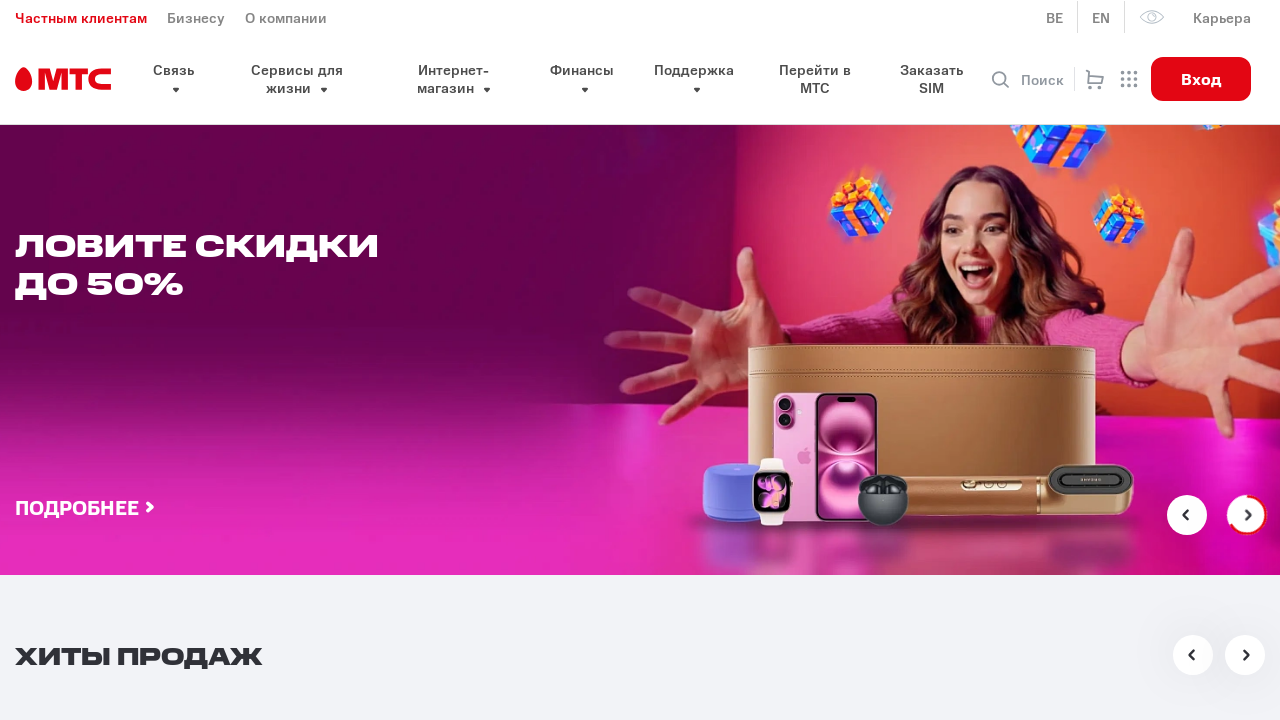

Verified block title displays expected text 'Онлайн пополнение без комиссии'
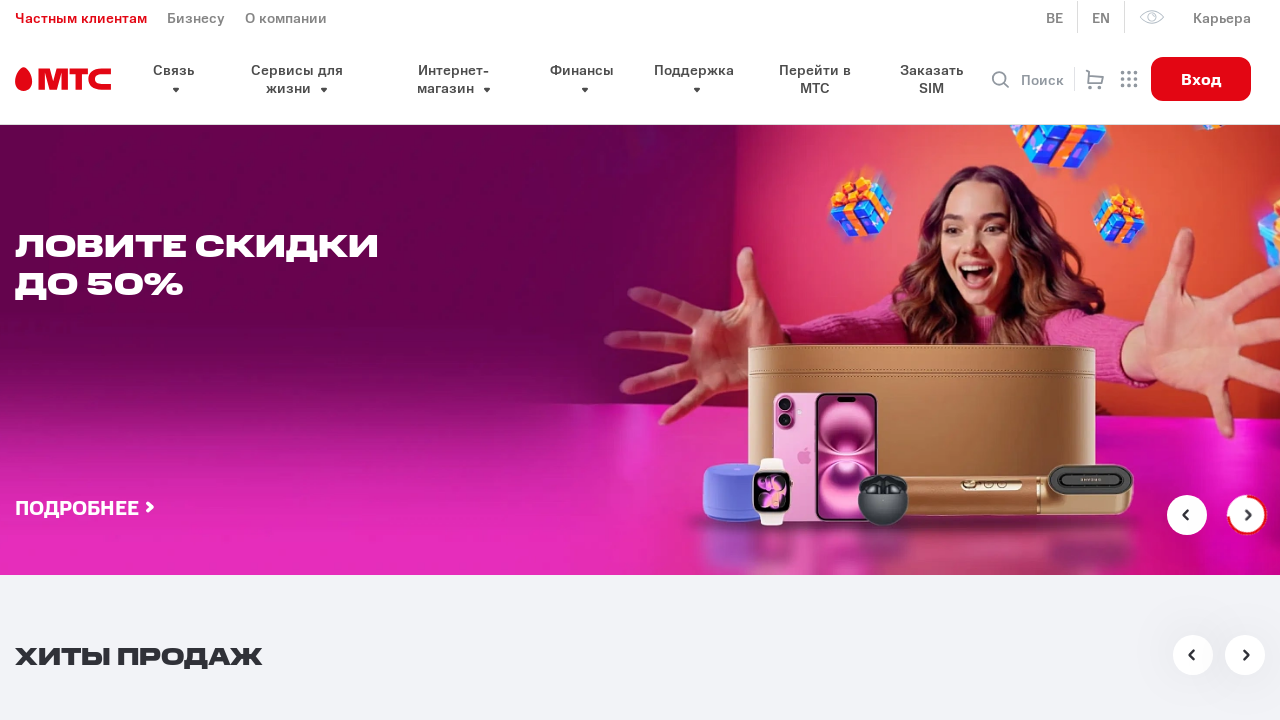

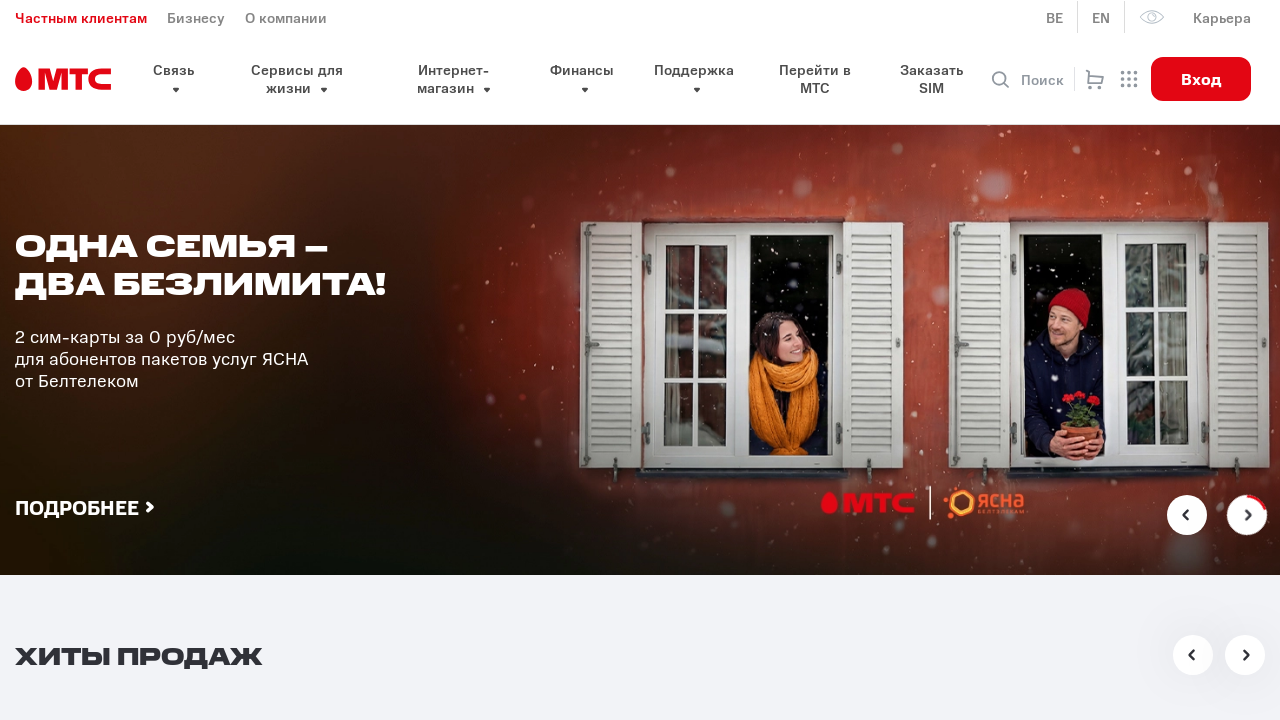